Tests dismissing a JavaScript confirm dialog by clicking a button that triggers a confirm, dismissing it, and verifying the cancel message

Starting URL: https://the-internet.herokuapp.com/javascript_alerts

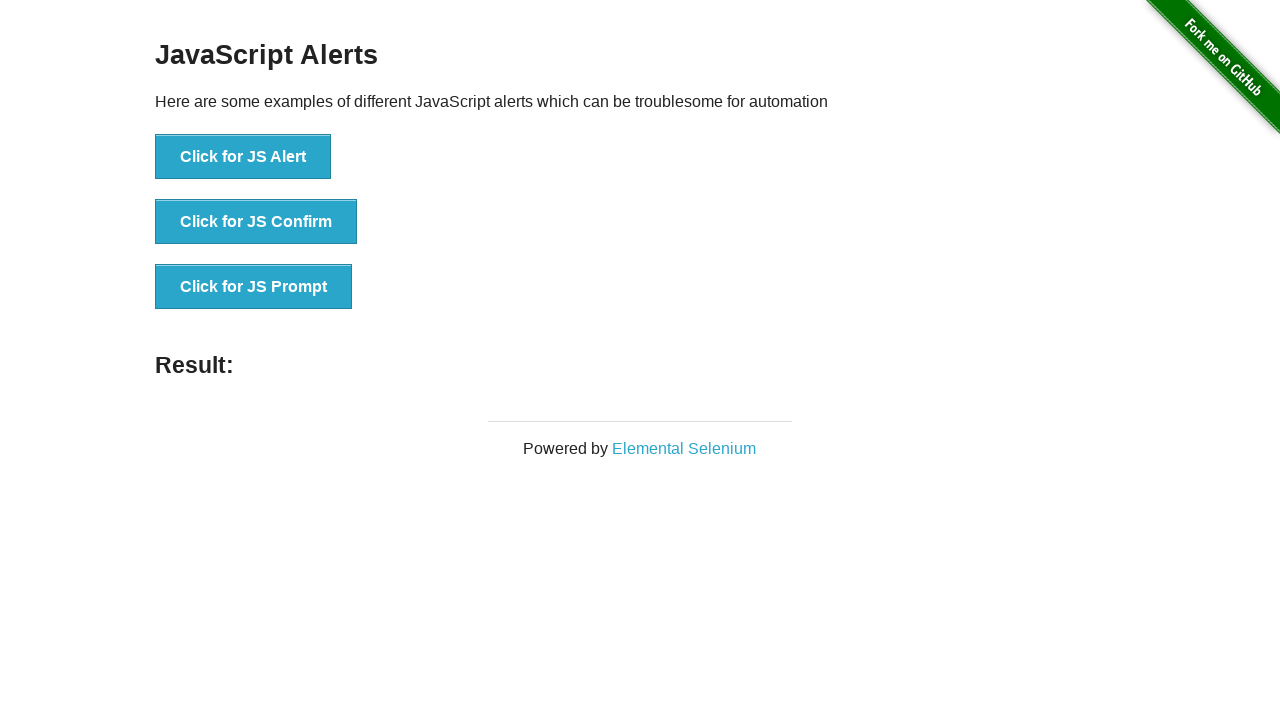

Set up dialog handler to dismiss confirm dialog
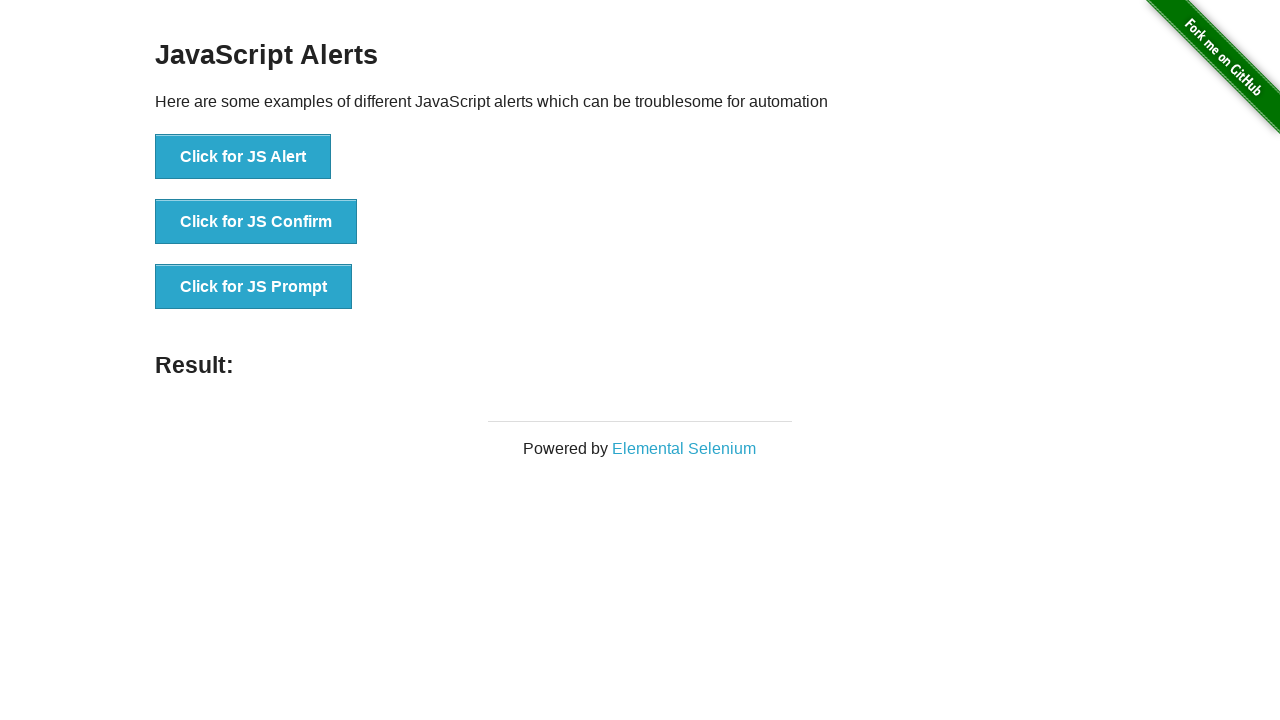

Clicked the JS Confirm button to trigger confirm dialog at (256, 222) on xpath=//button[@onclick='jsConfirm()']
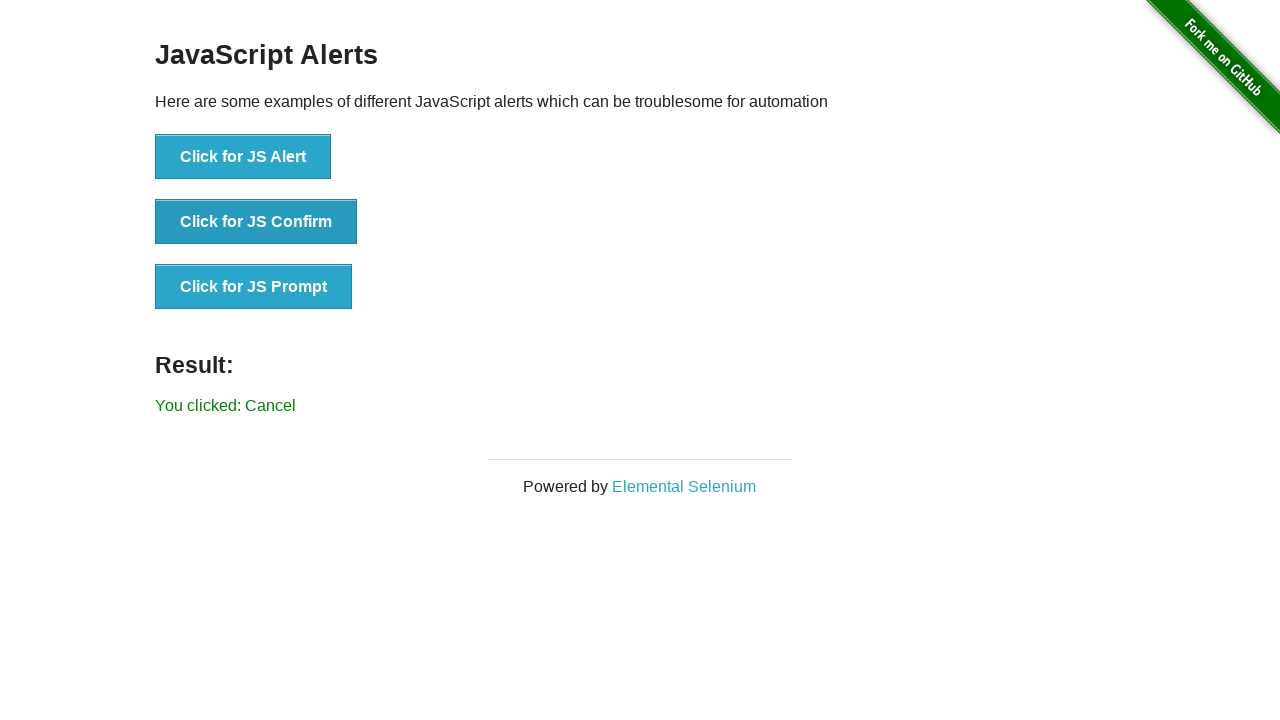

Result message element appeared on page
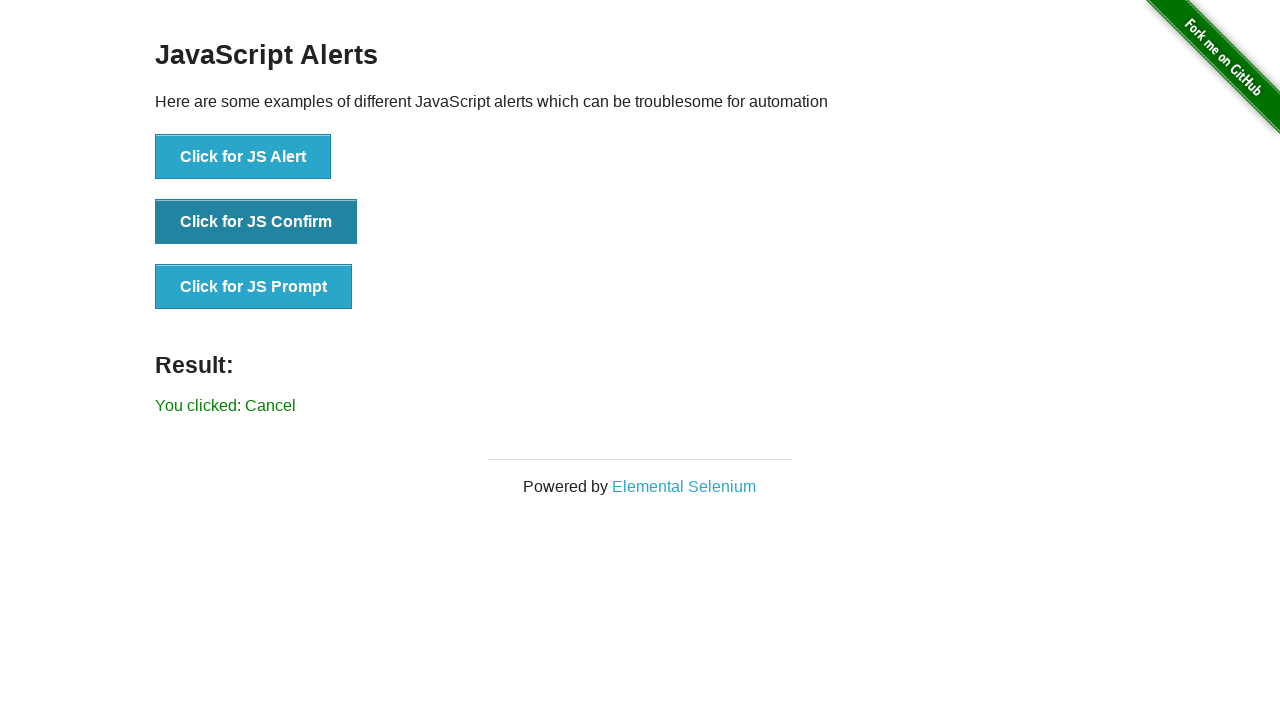

Retrieved result message text
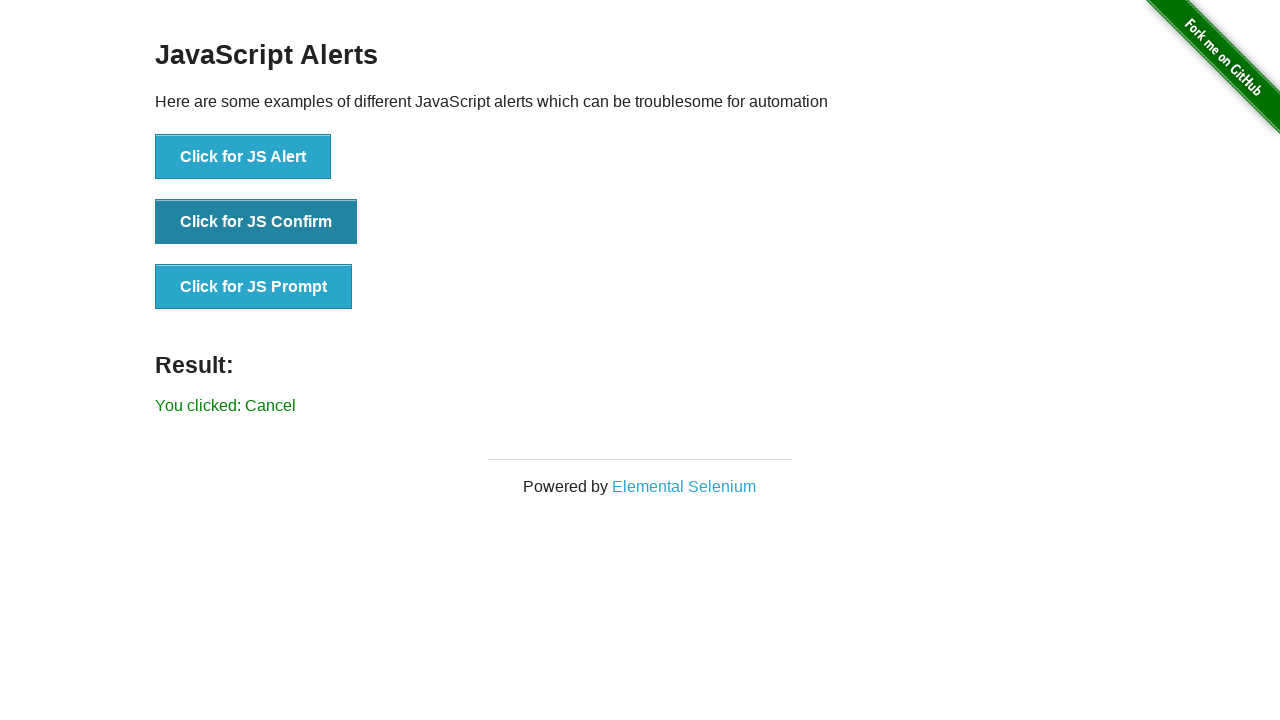

Verified result message shows 'You clicked: Cancel' - confirm dialog was successfully dismissed
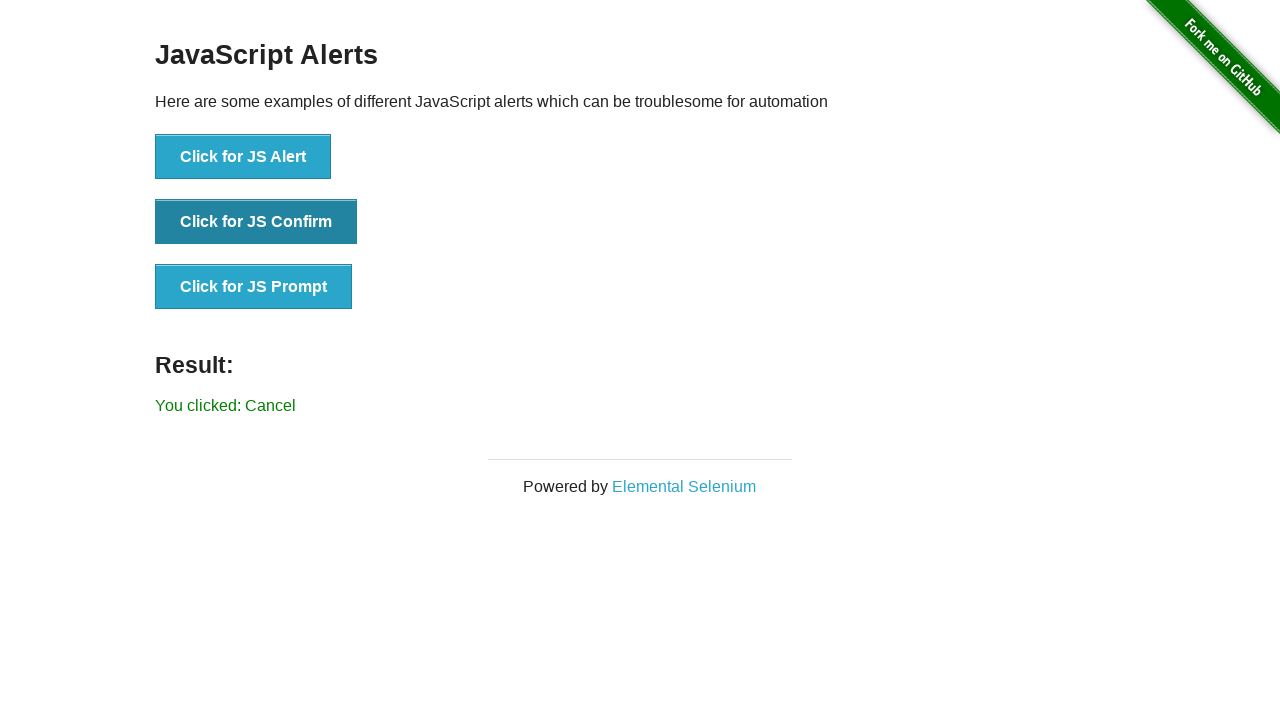

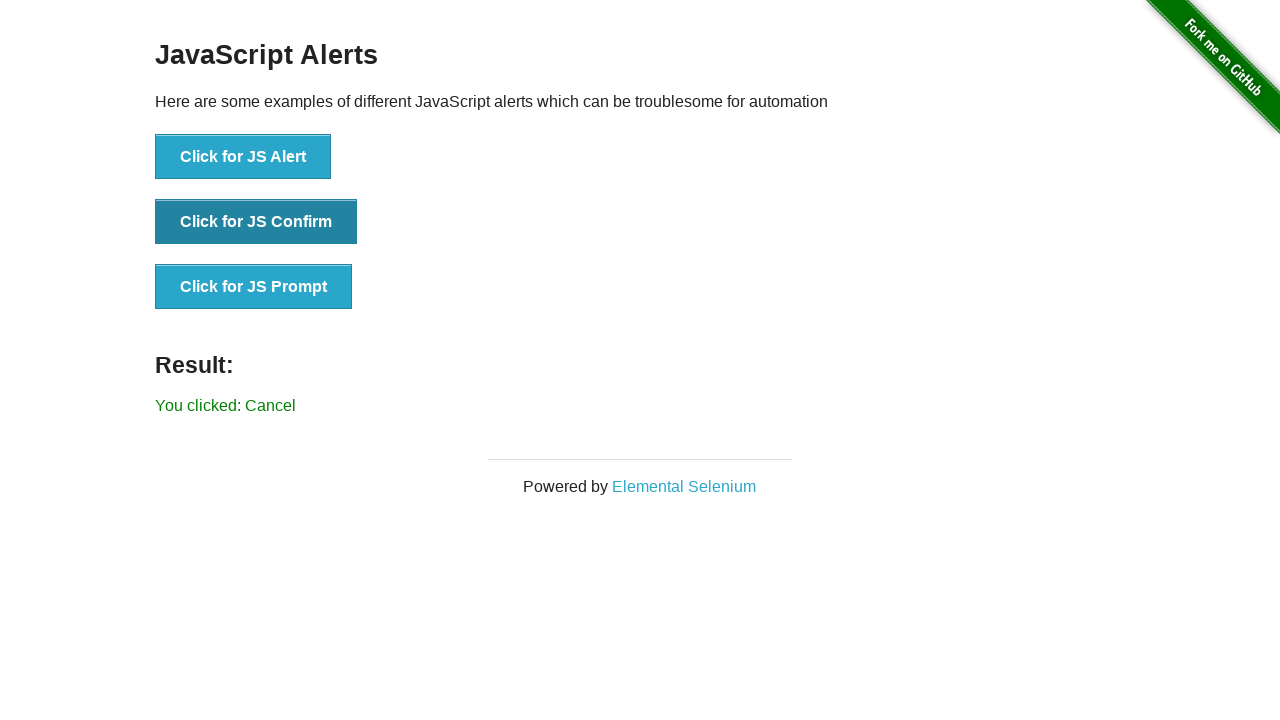